Tests the Add/Remove Elements functionality by navigating to the page, adding multiple elements, and then removing some of them

Starting URL: https://the-internet.herokuapp.com/

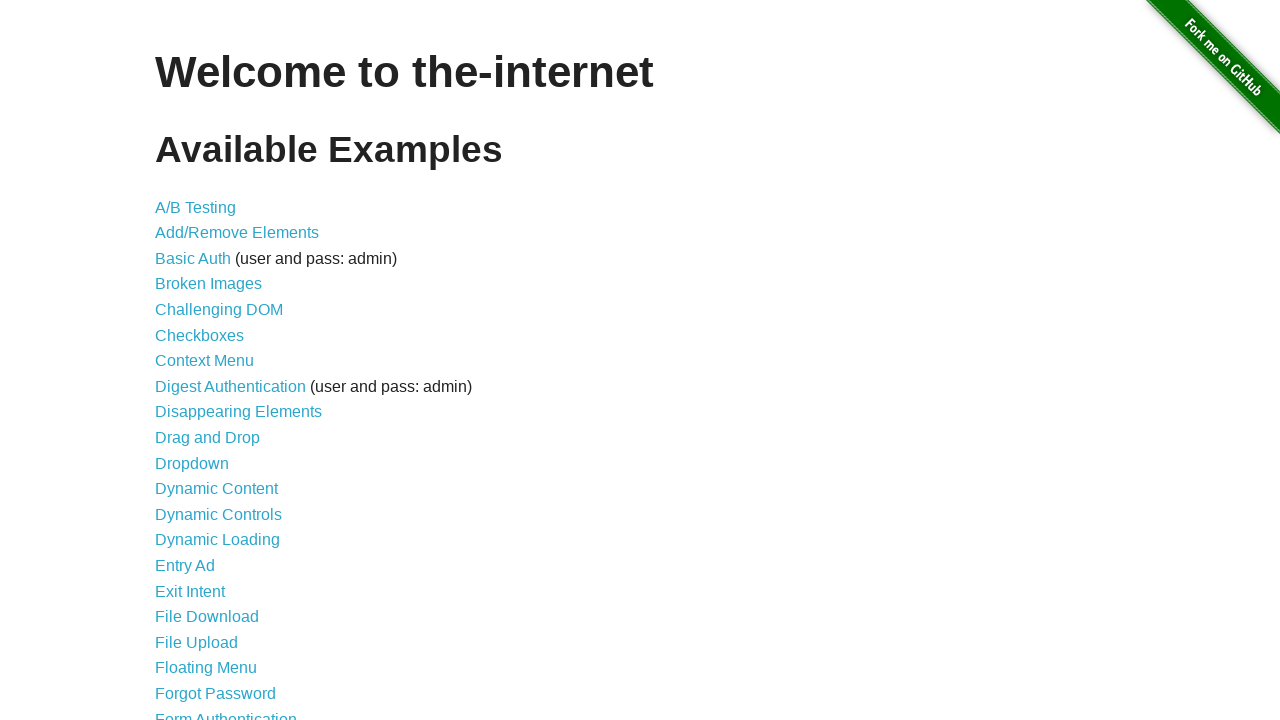

Clicked on Add/Remove Elements link at (237, 233) on text=Add/Remove Elements
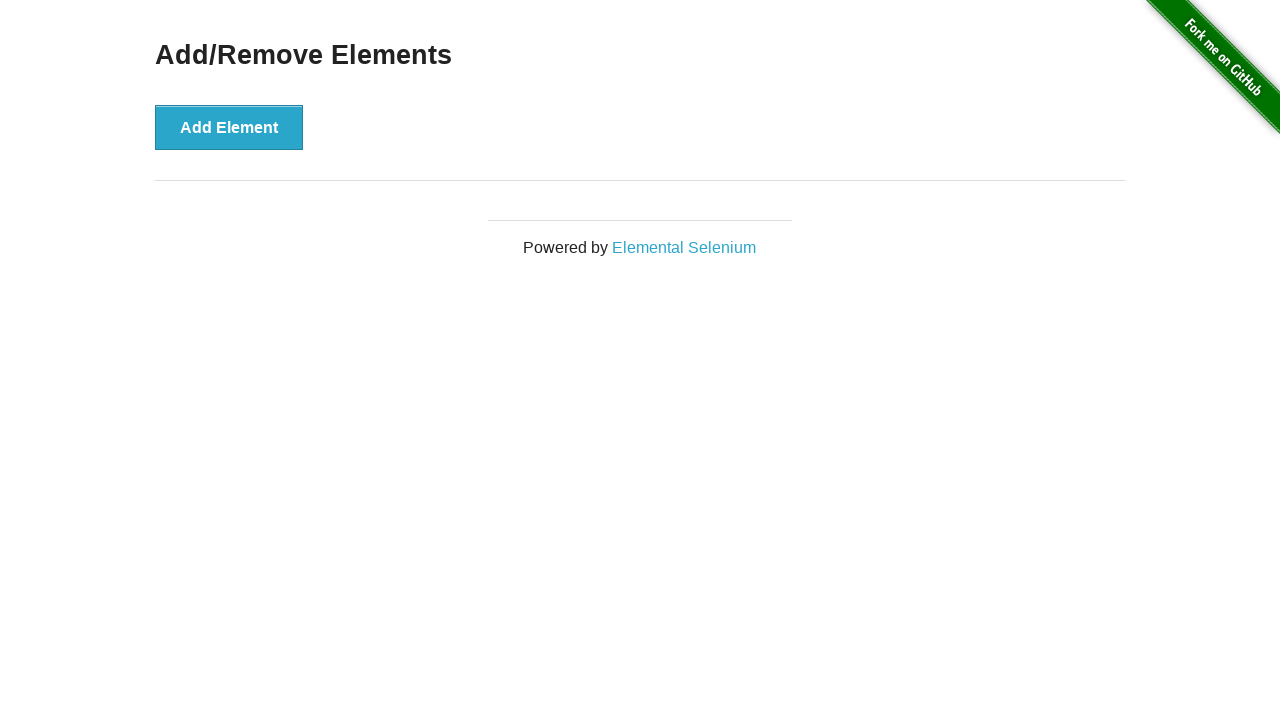

Add button became visible
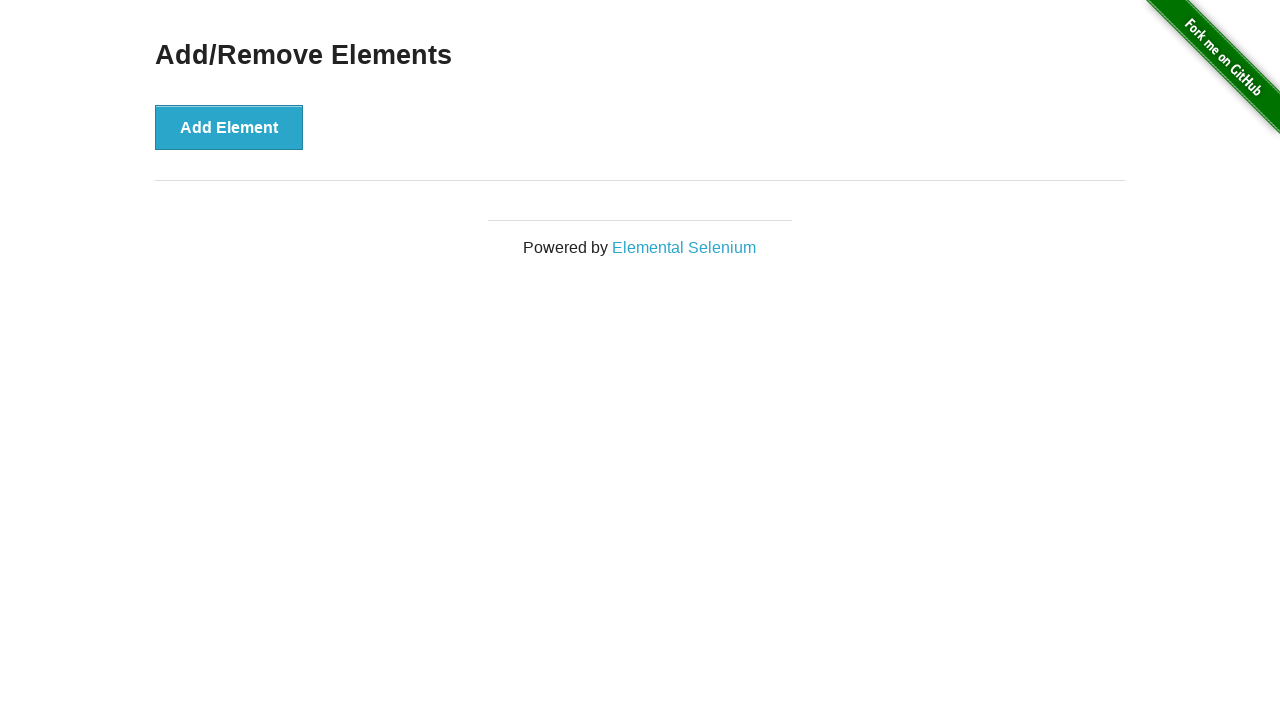

Clicked Add Element button (element 1 of 5) at (229, 127) on xpath=//button[text()='Add Element']
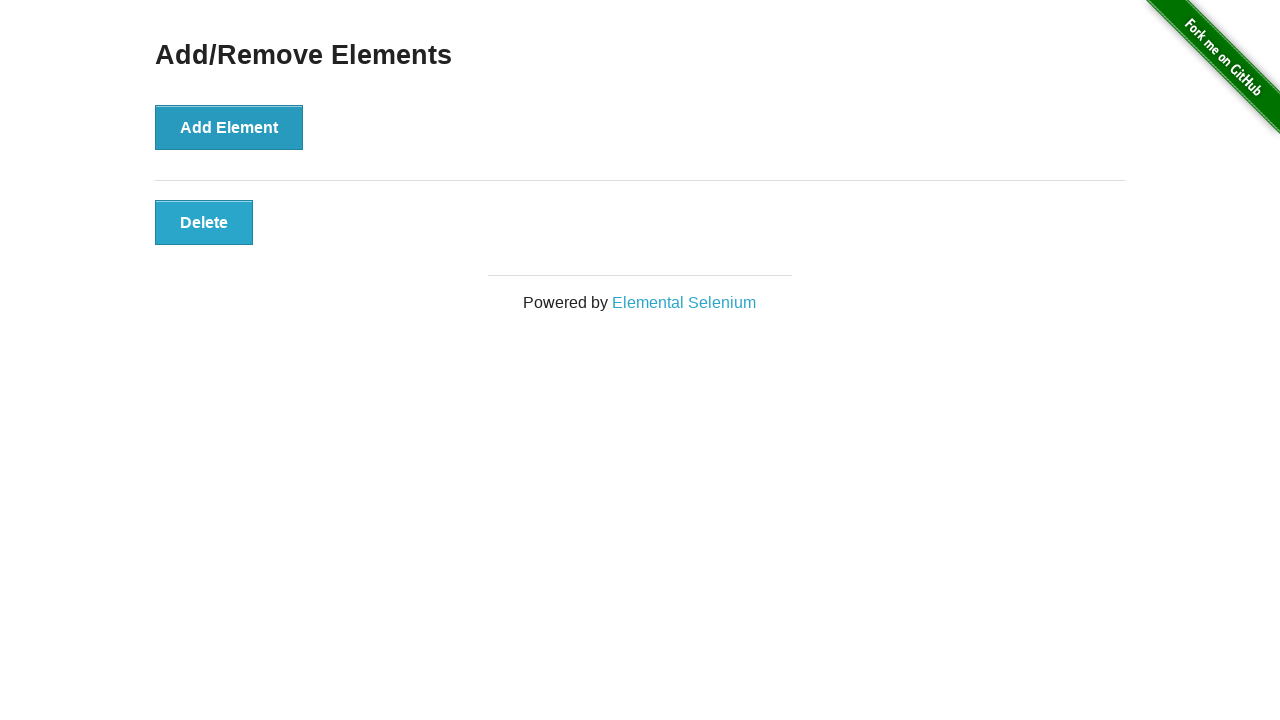

Clicked Add Element button (element 2 of 5) at (229, 127) on xpath=//button[text()='Add Element']
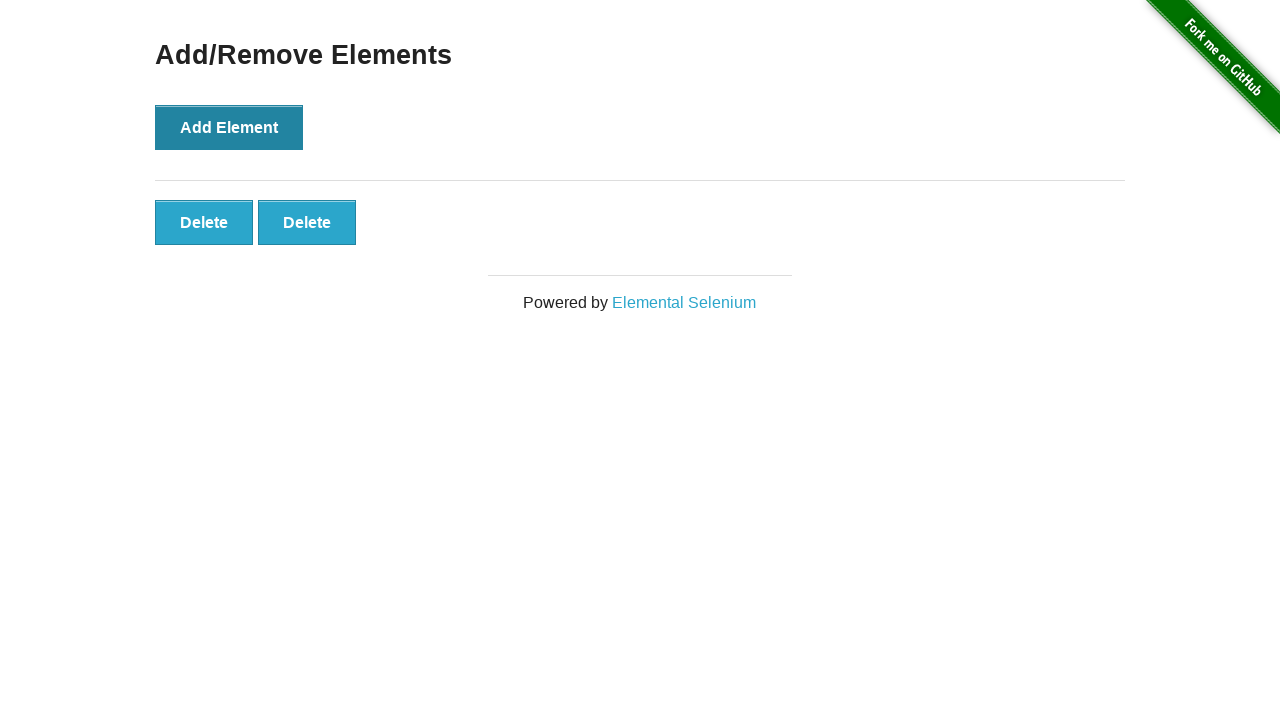

Clicked Add Element button (element 3 of 5) at (229, 127) on xpath=//button[text()='Add Element']
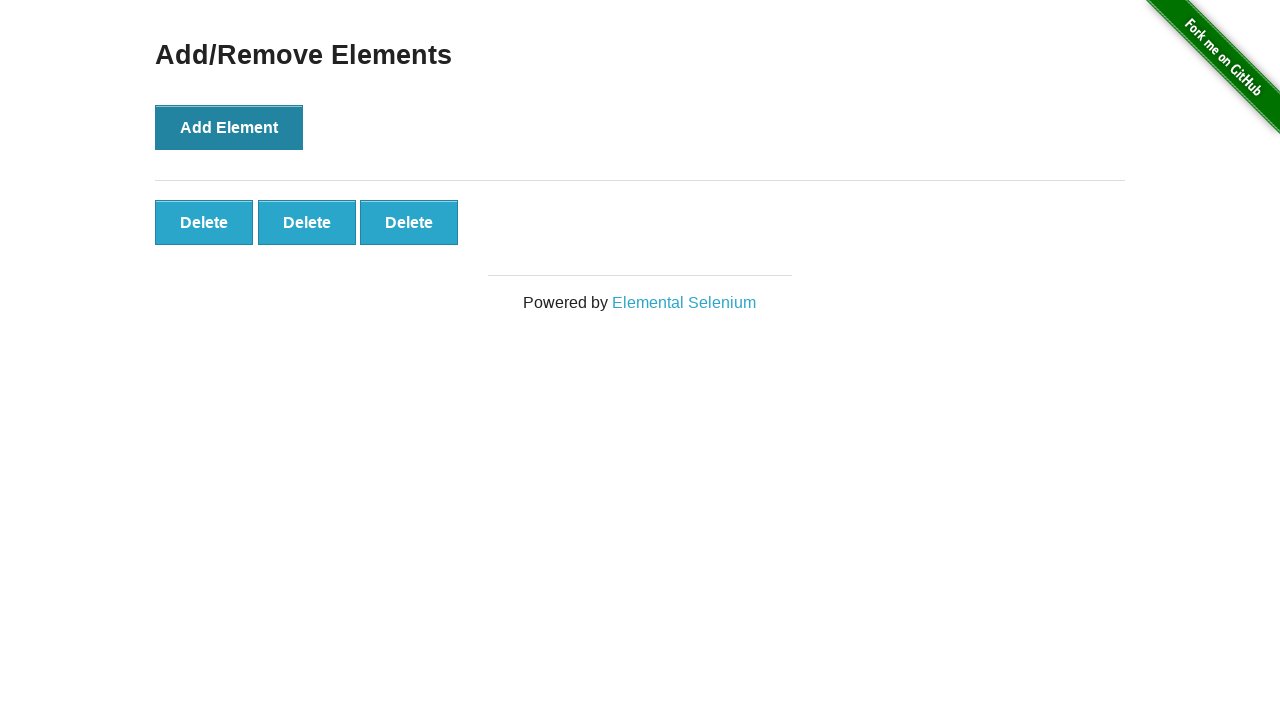

Clicked Add Element button (element 4 of 5) at (229, 127) on xpath=//button[text()='Add Element']
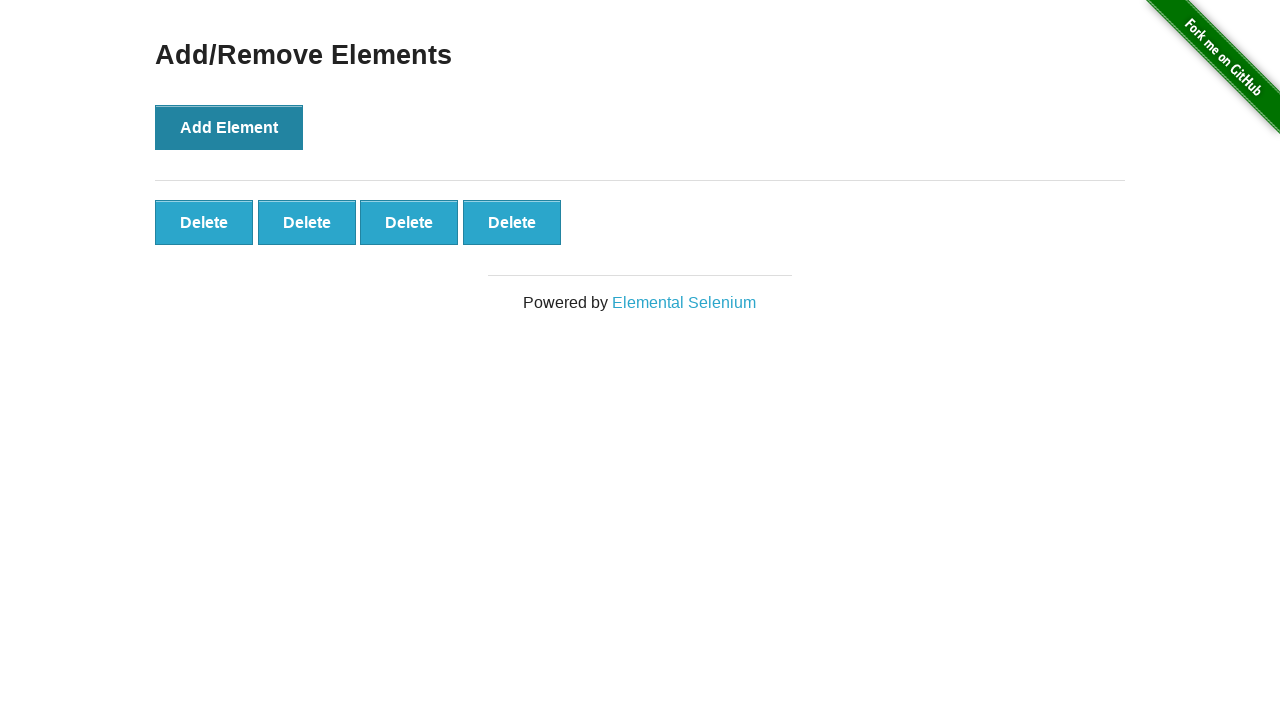

Clicked Add Element button (element 5 of 5) at (229, 127) on xpath=//button[text()='Add Element']
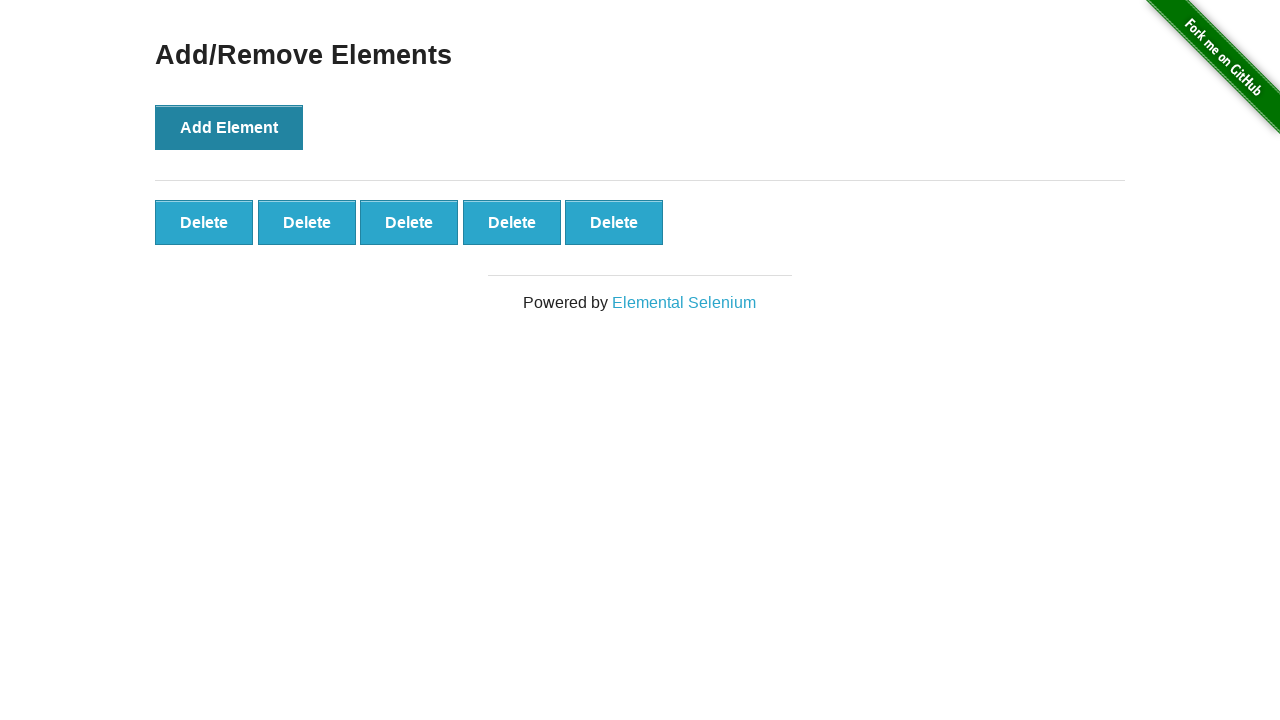

Added elements became visible on the page
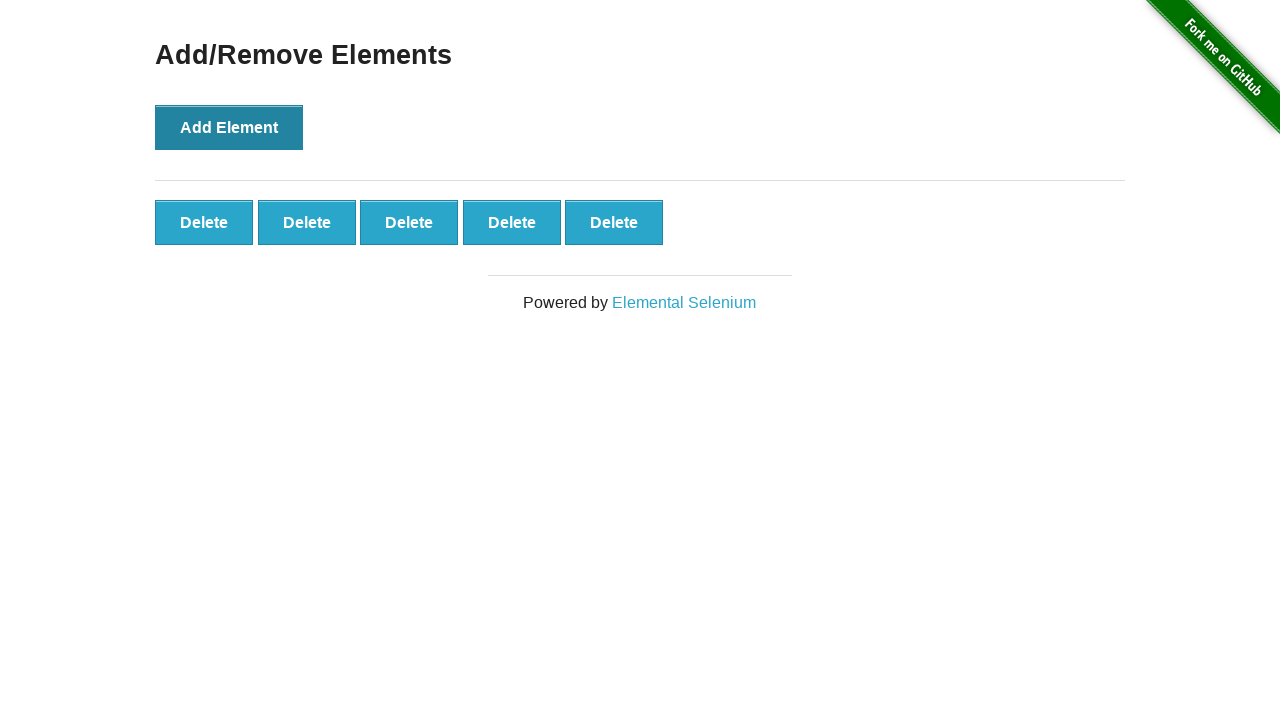

Clicked delete button to remove element (element 1 of 3) at (204, 222) on .added-manually >> nth=0
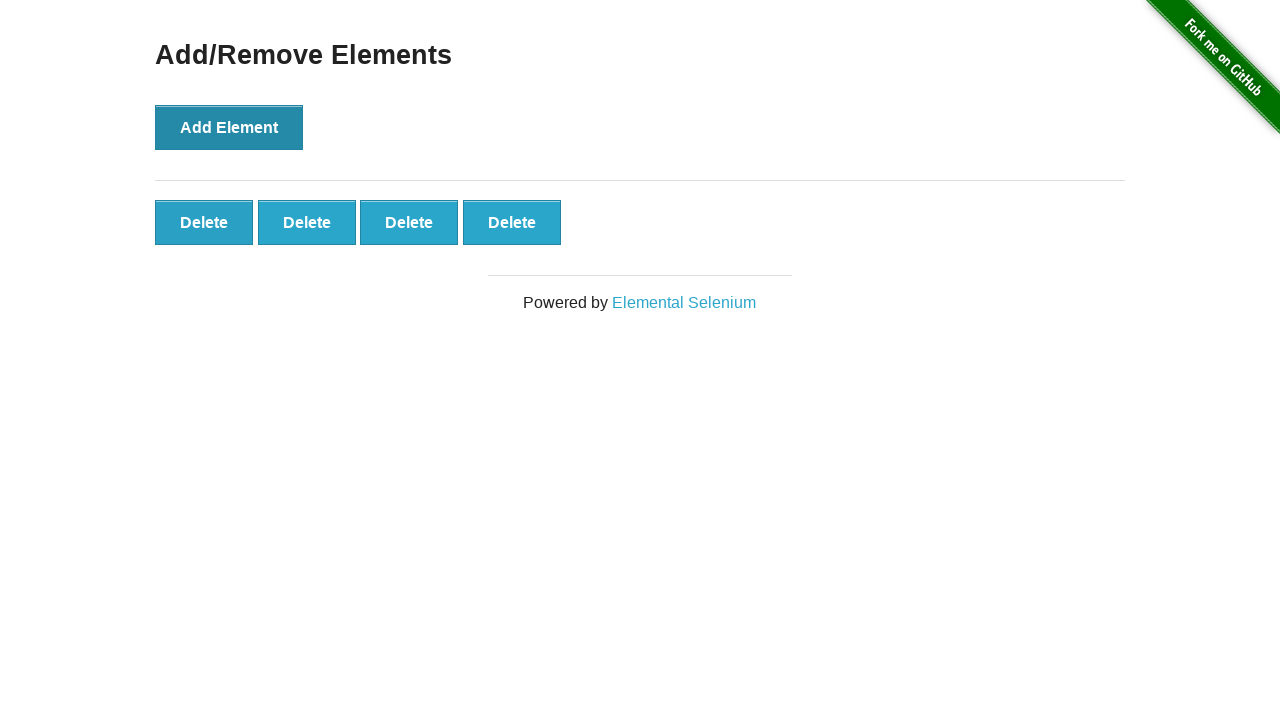

Clicked delete button to remove element (element 2 of 3) at (204, 222) on .added-manually >> nth=0
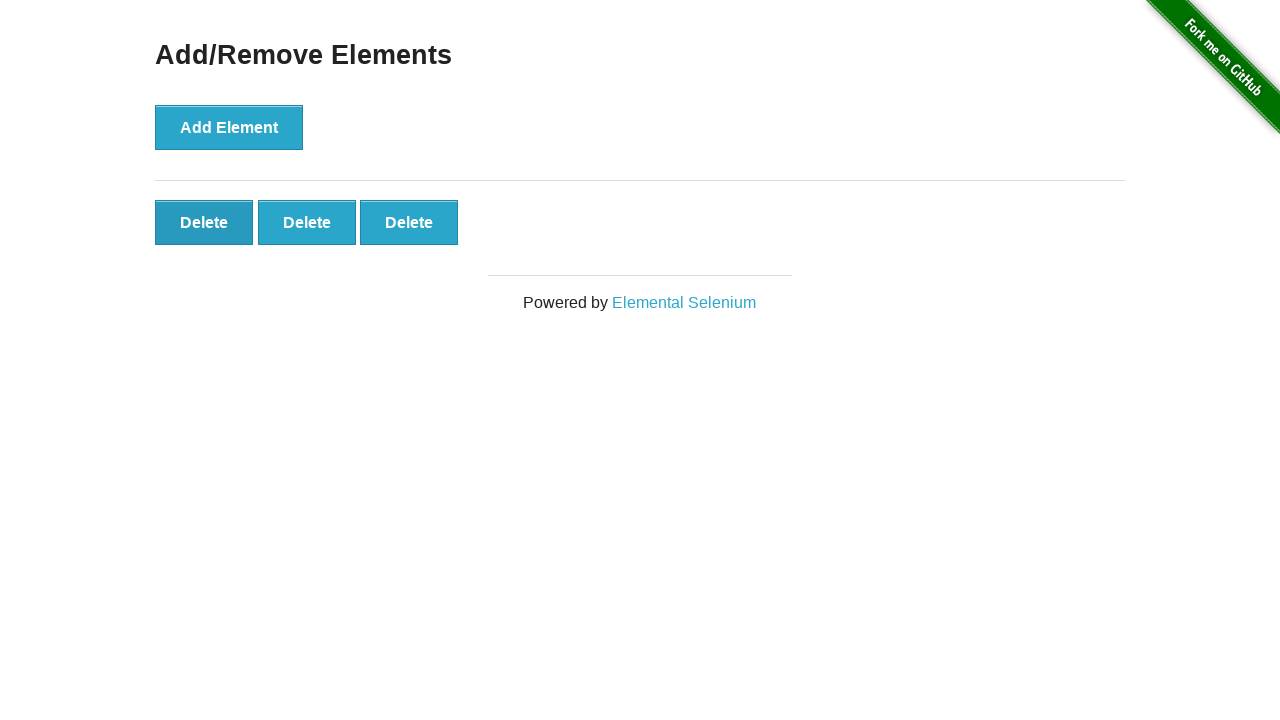

Clicked delete button to remove element (element 3 of 3) at (204, 222) on .added-manually >> nth=0
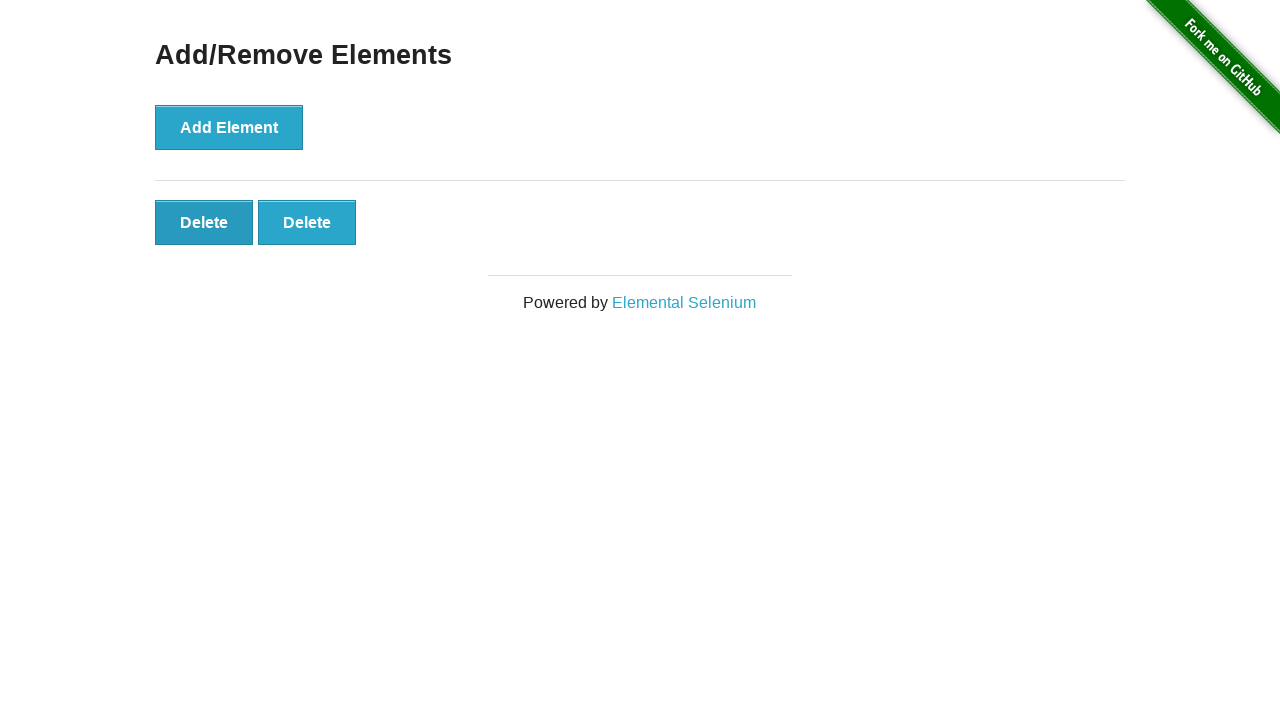

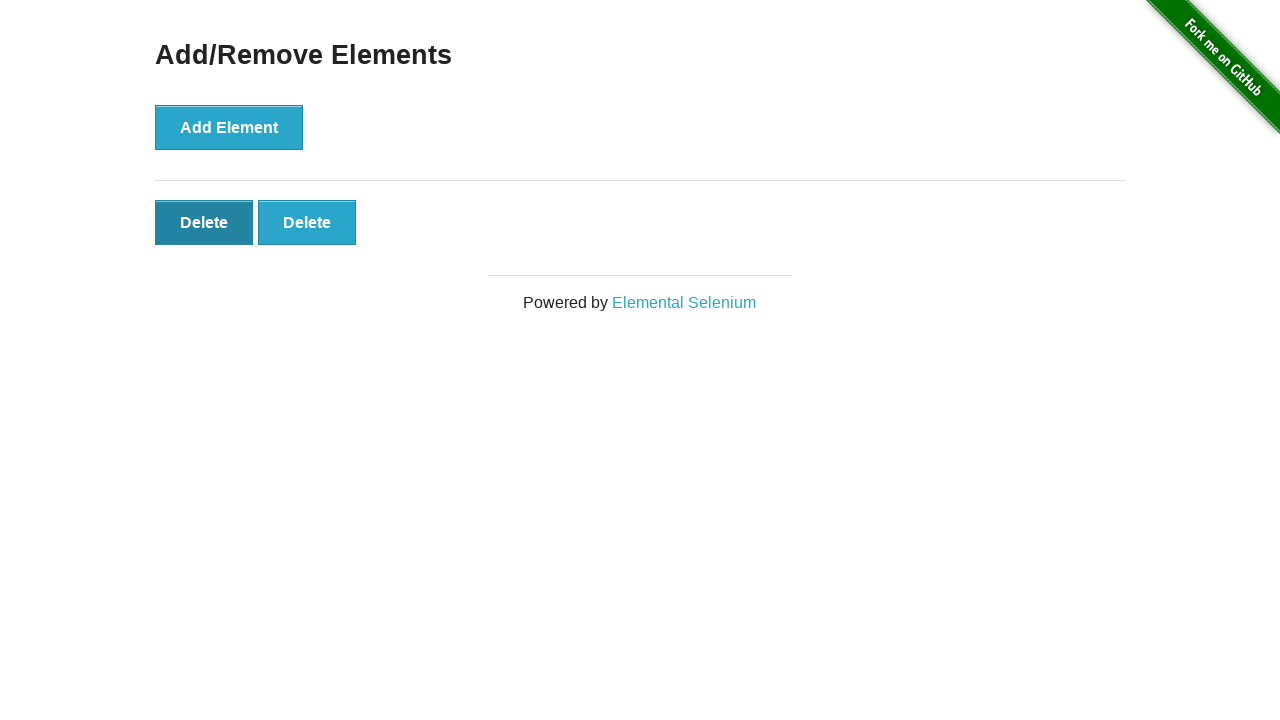